Navigates to WeChat PC download page and clicks the download button to initiate the WeChat desktop client download

Starting URL: https://pc.weixin.qq.com/

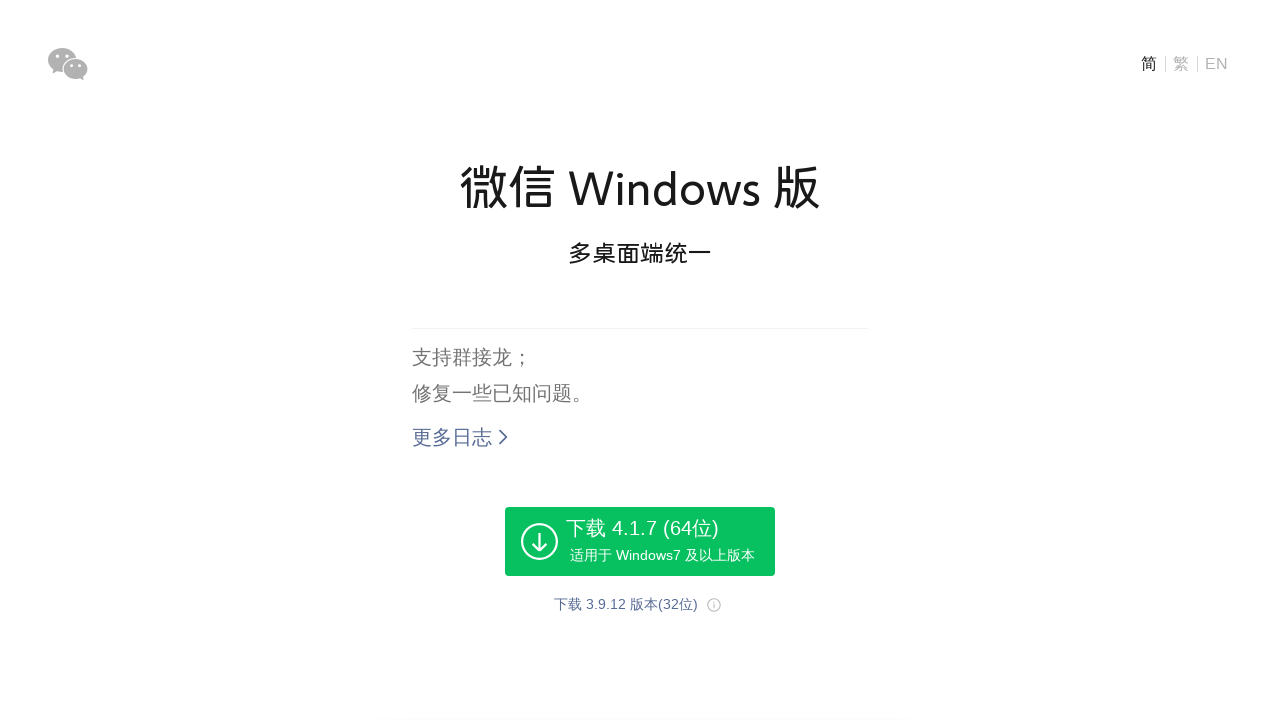

Waited for WeChat download button to be visible
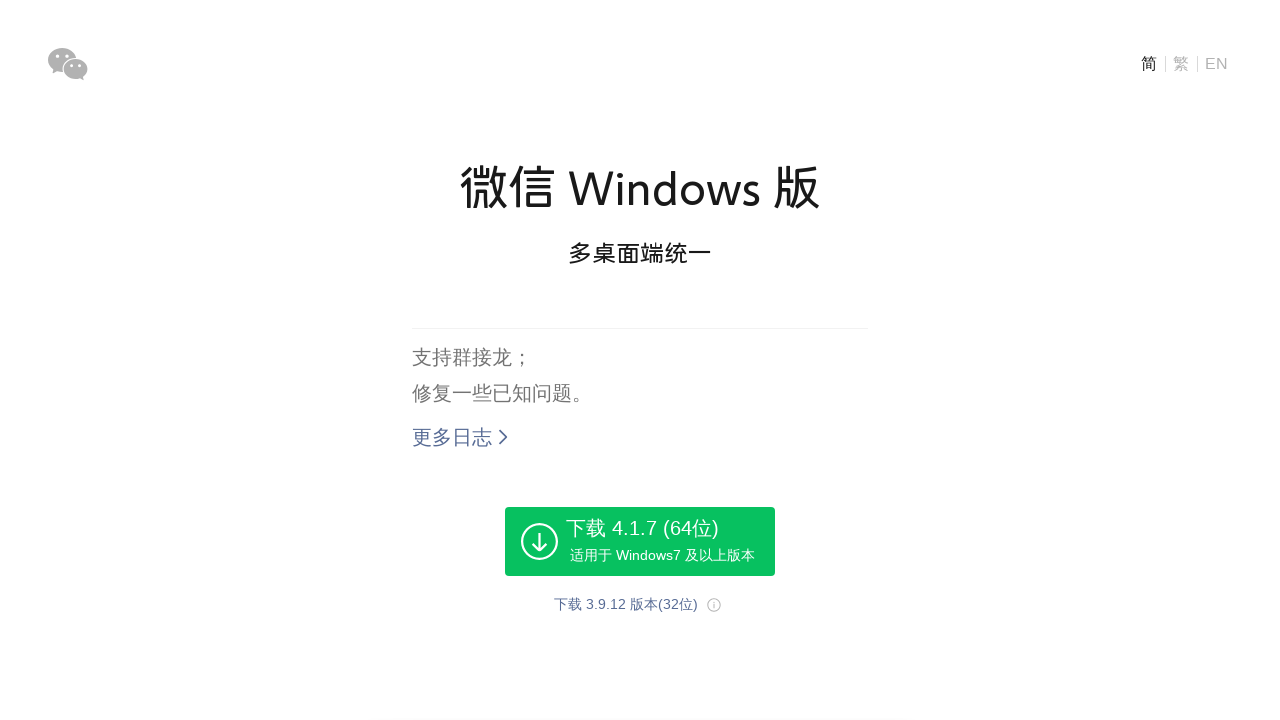

Clicked the WeChat download button to initiate desktop client download at (640, 541) on a:has-text('下载')
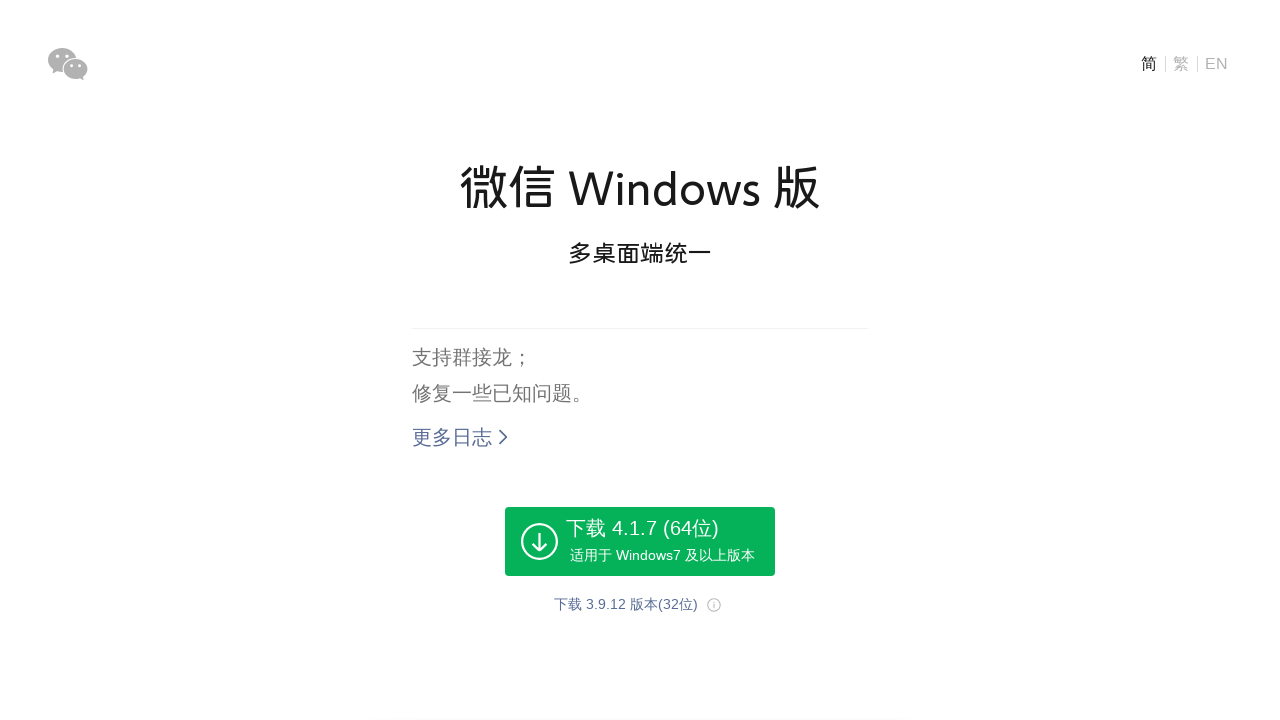

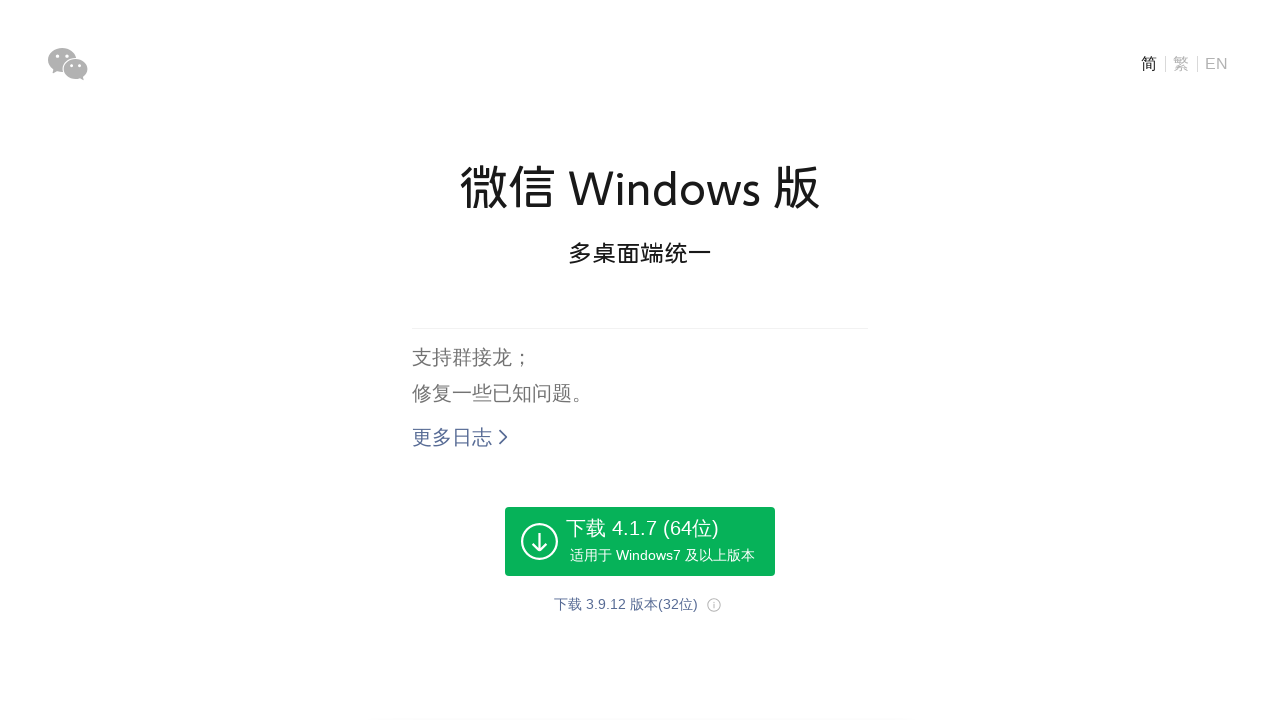